Navigates to the Sortable Data Tables page and interacts with table elements by reading header and row data from a data table

Starting URL: http://the-internet.herokuapp.com/

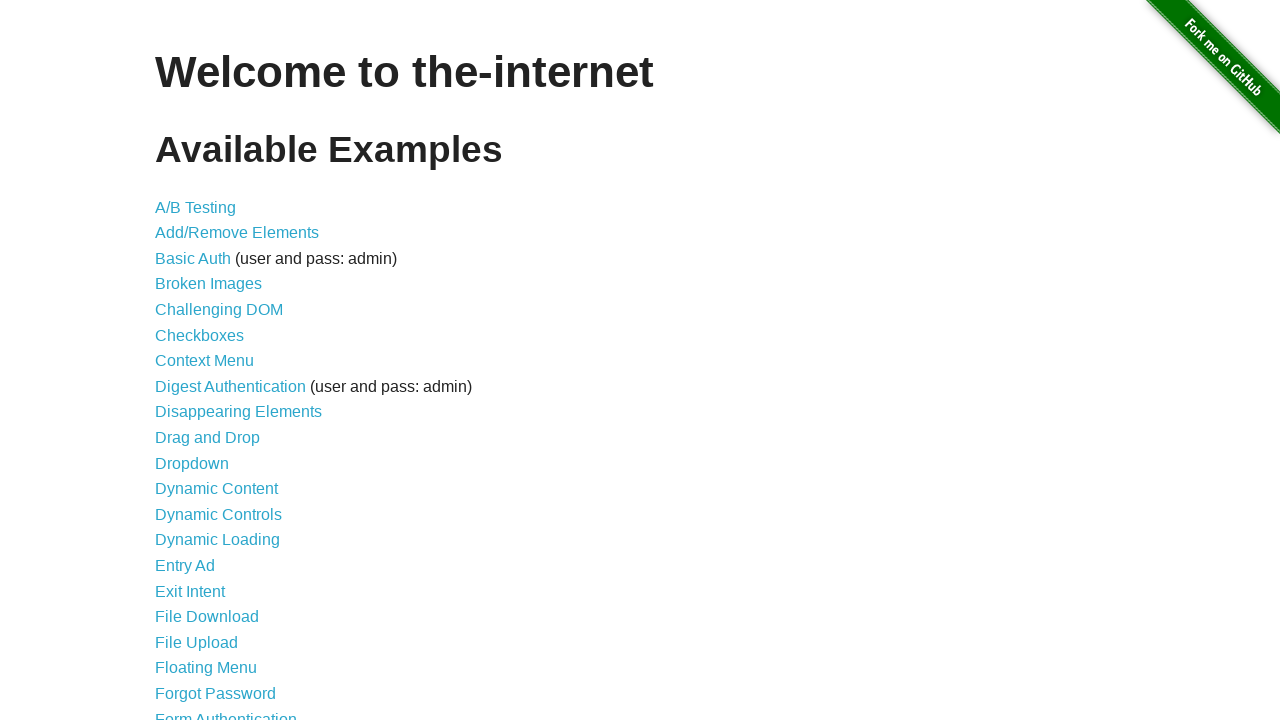

Clicked on 'Sortable Data Tables' link at (230, 574) on text=Sortable Data Tables
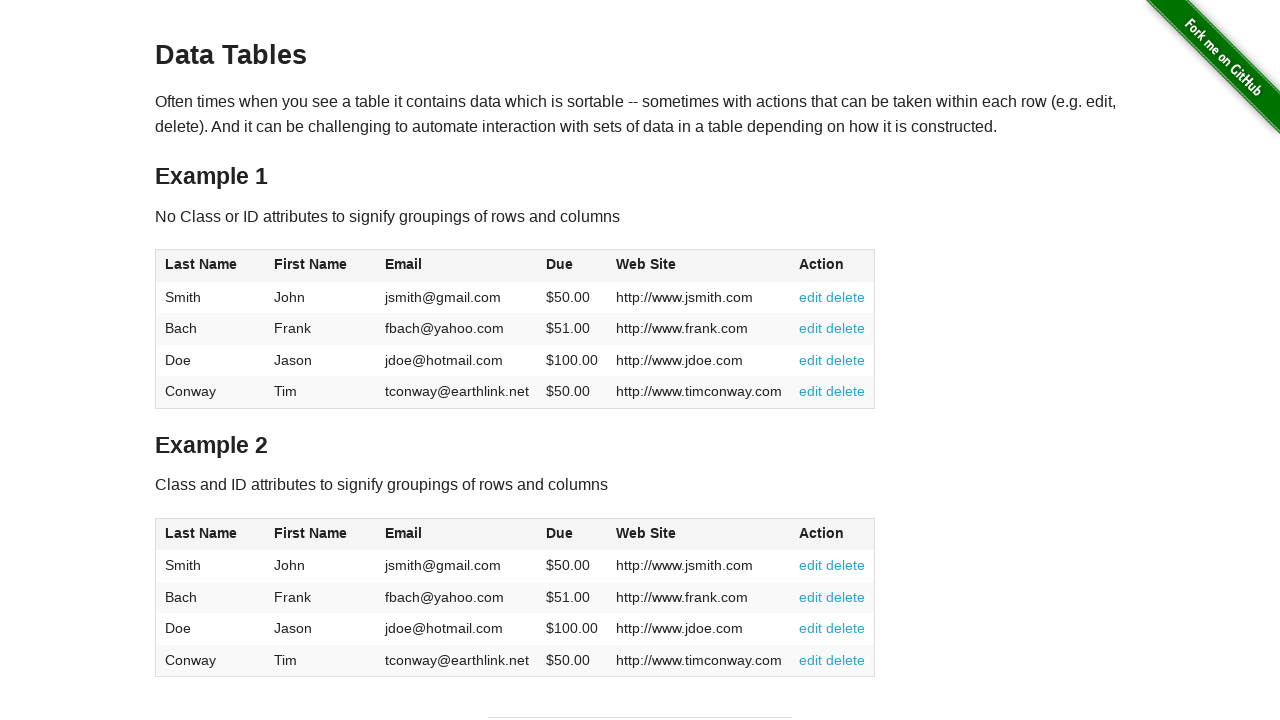

Waited for table #table1 to be visible
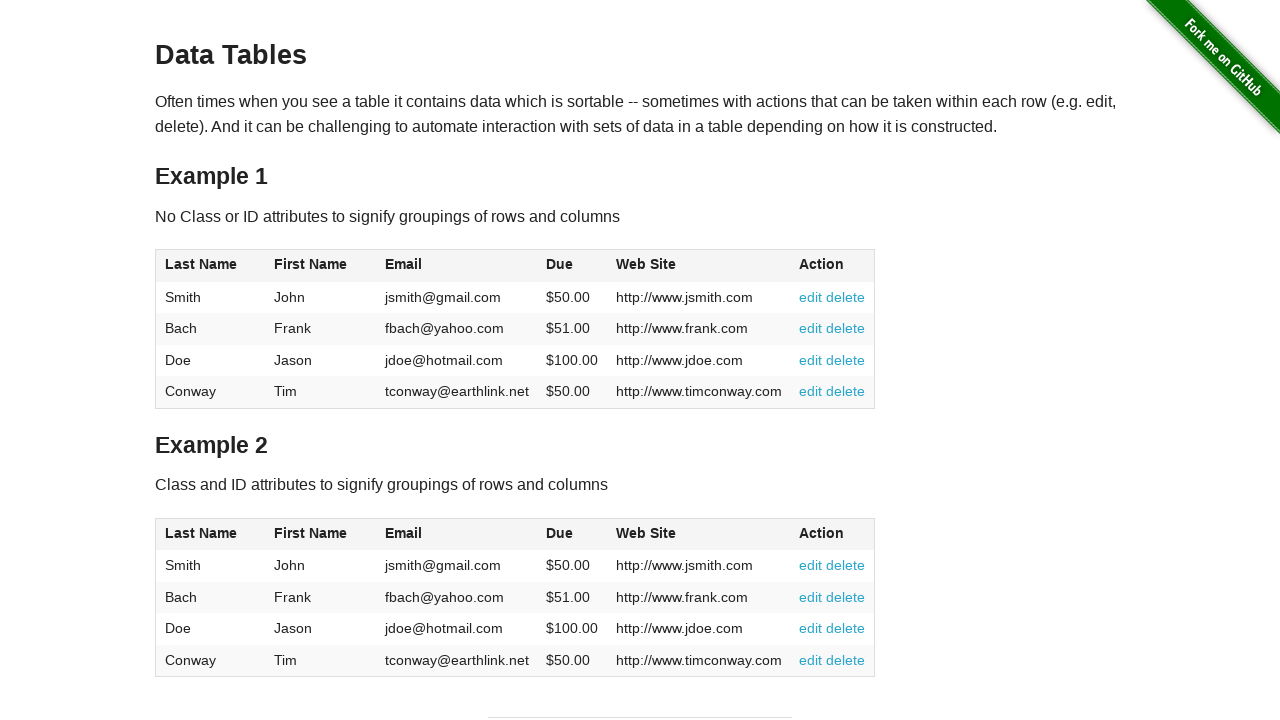

Verified table headers are present in #table1
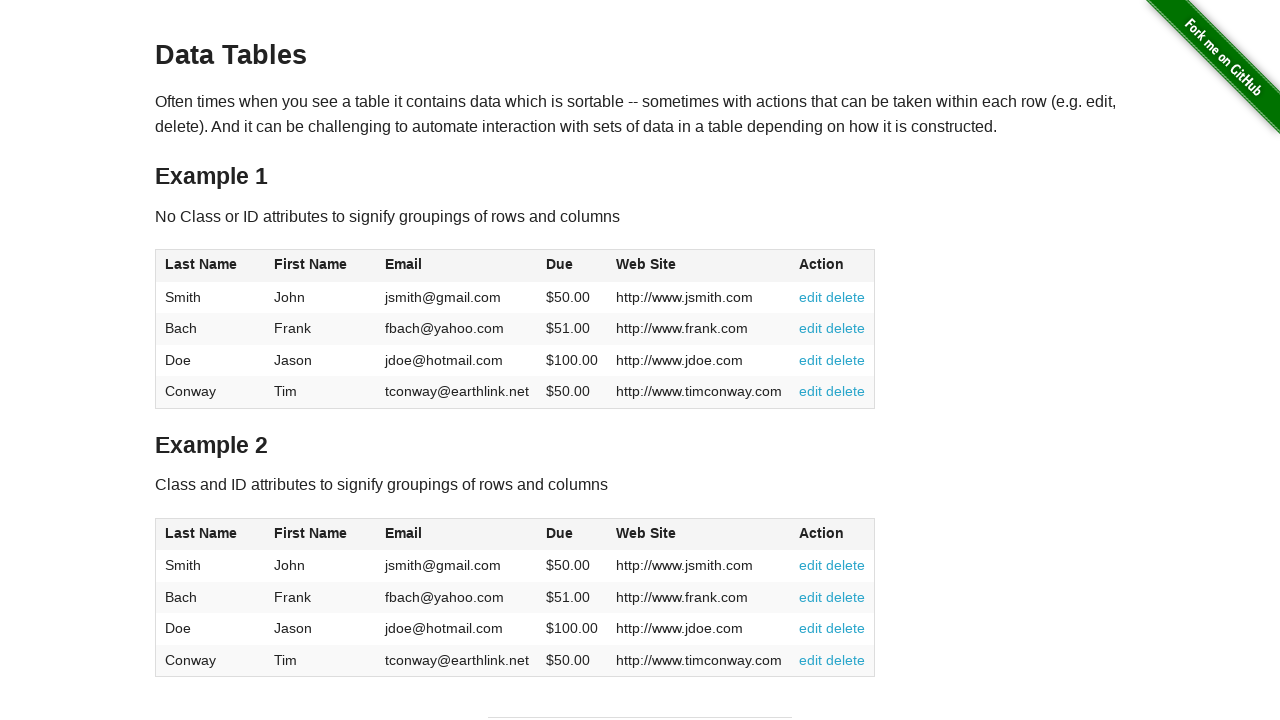

Verified table body rows are present in #table1
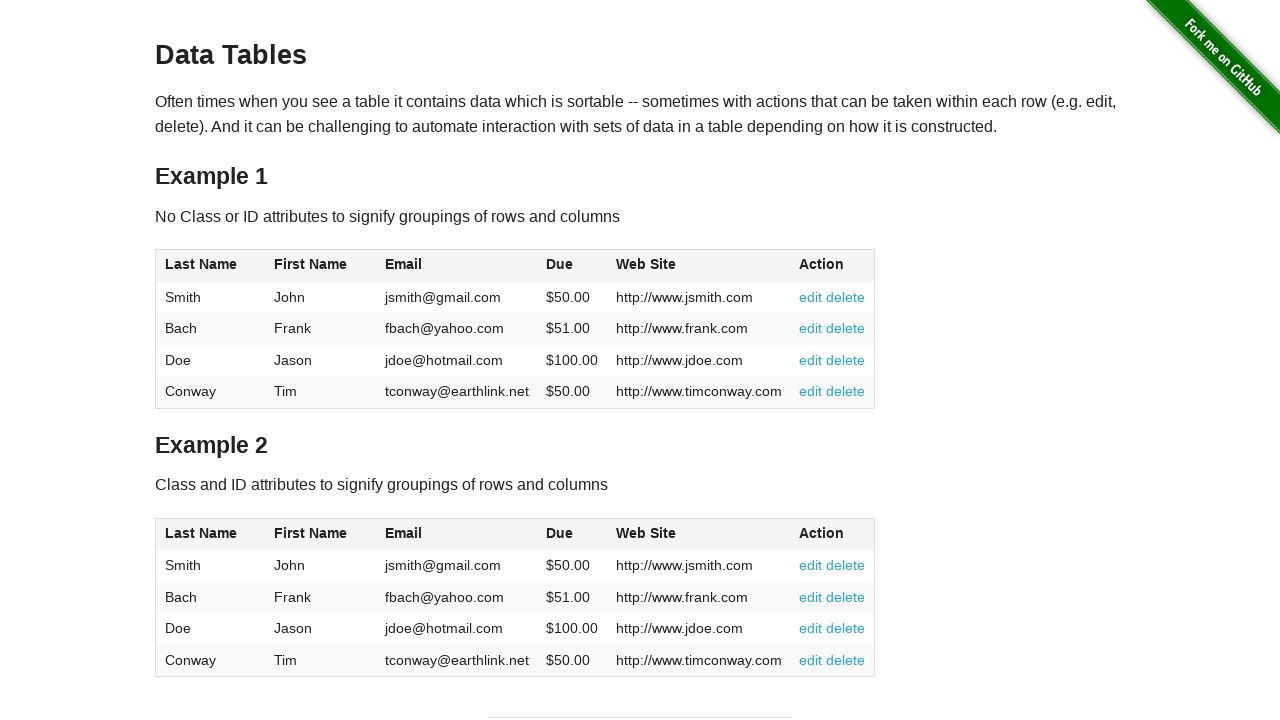

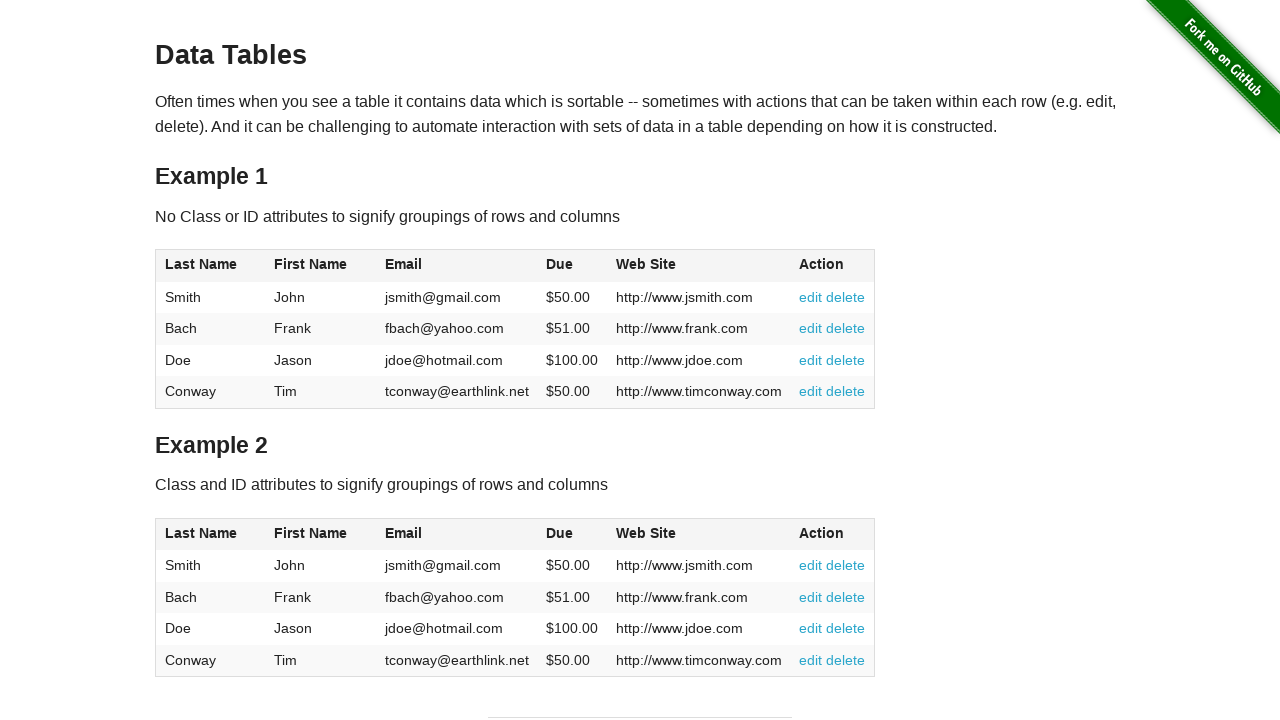